Tests window switching functionality by clicking a link to open a new window, extracting email text from the new window, then switching back to fill the username field with the extracted email

Starting URL: https://rahulshettyacademy.com/loginpagePractise/

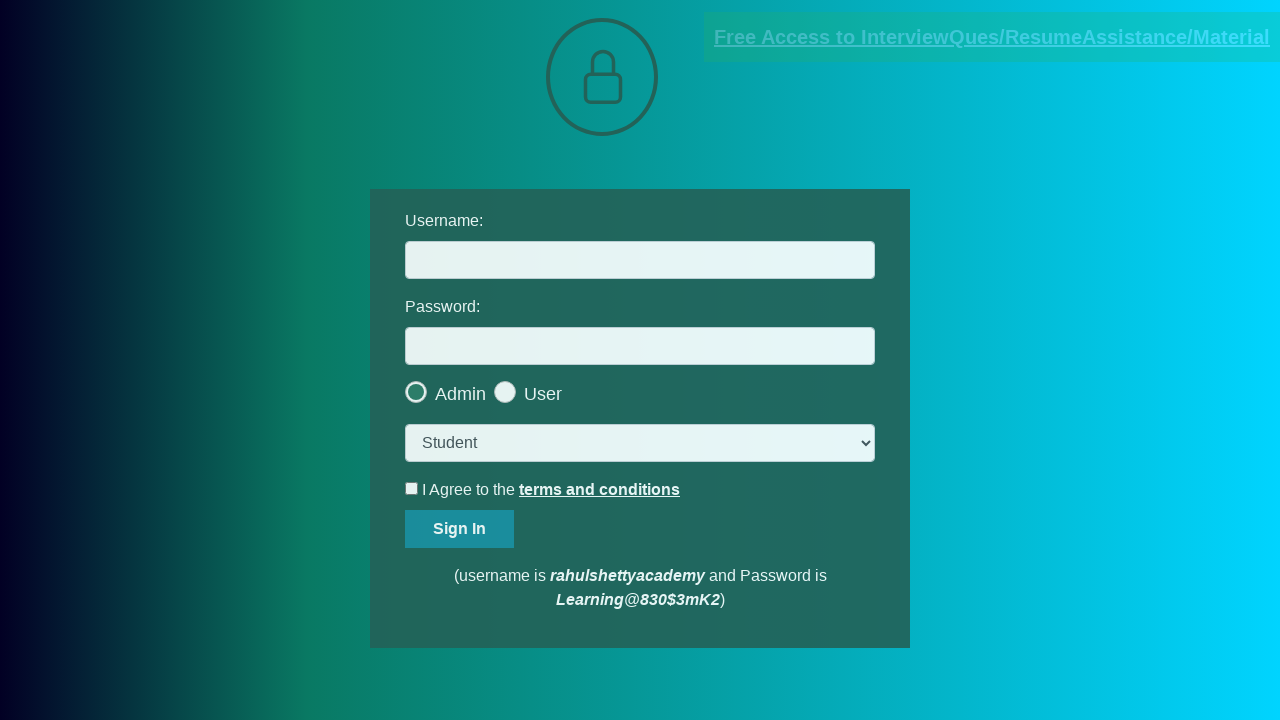

Clicked blinking text link to open new window at (992, 37) on a.blinkingText
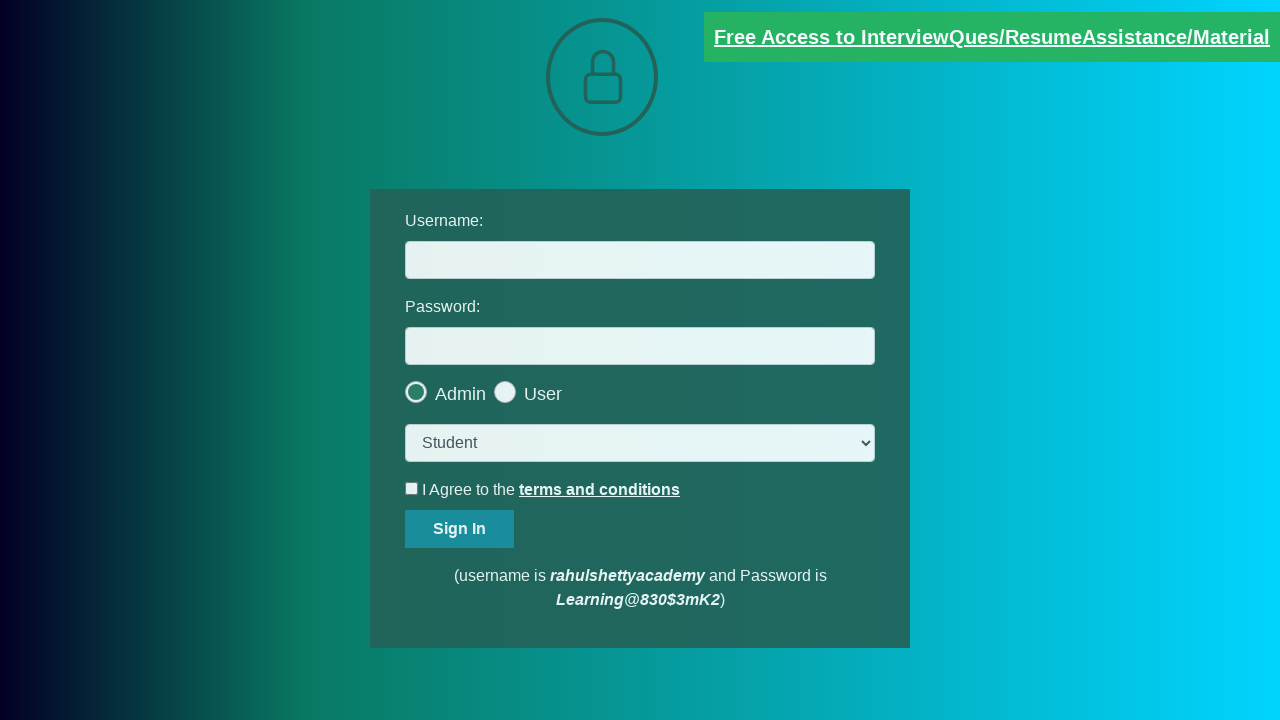

New window opened and captured
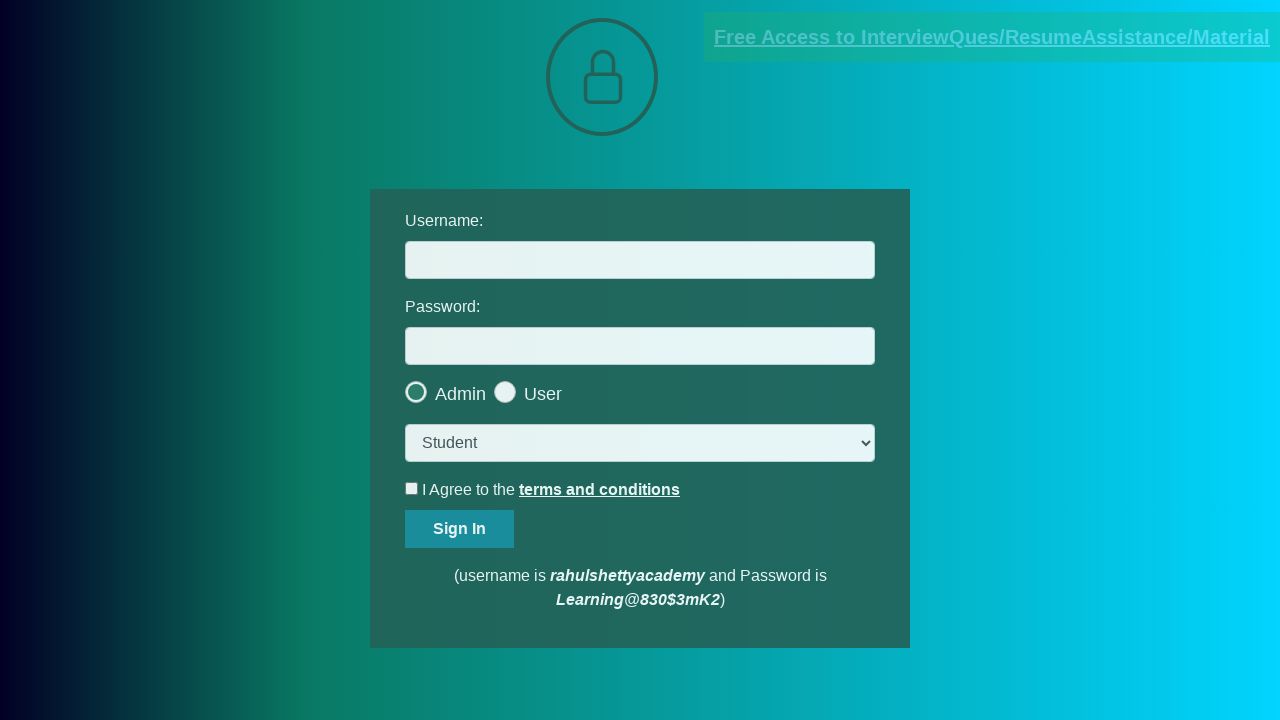

New page finished loading
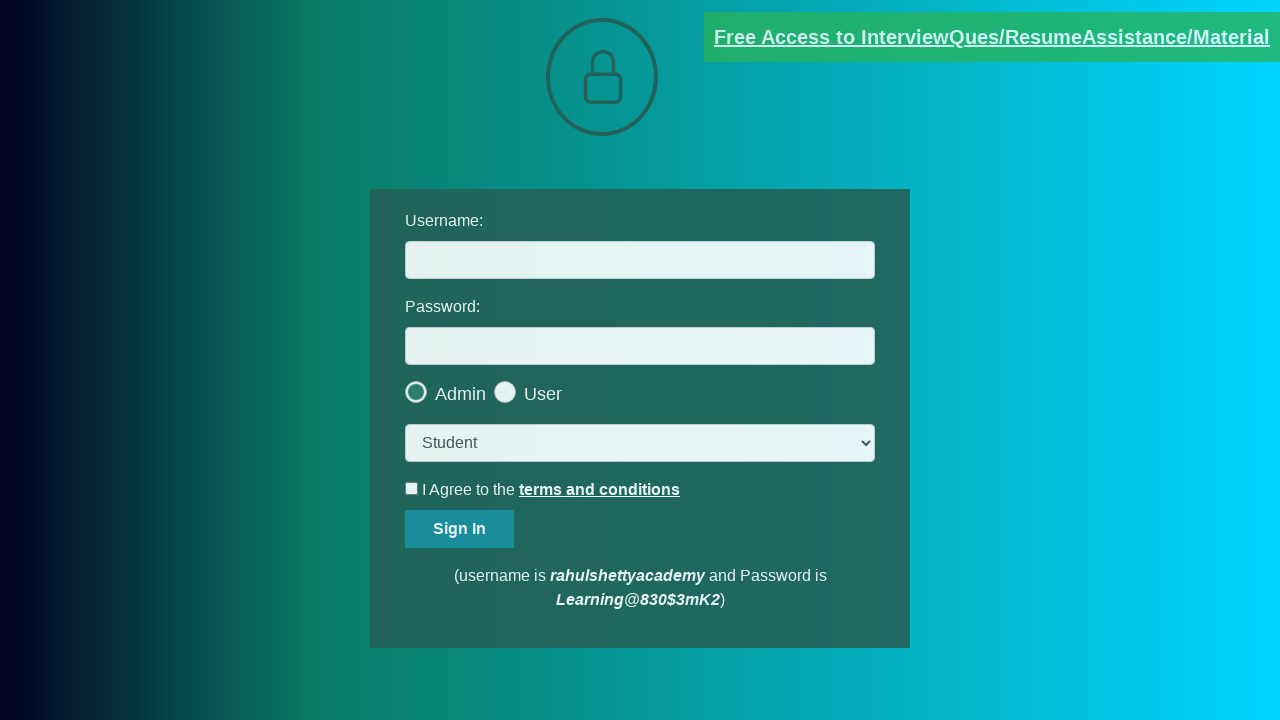

Extracted email text from new page
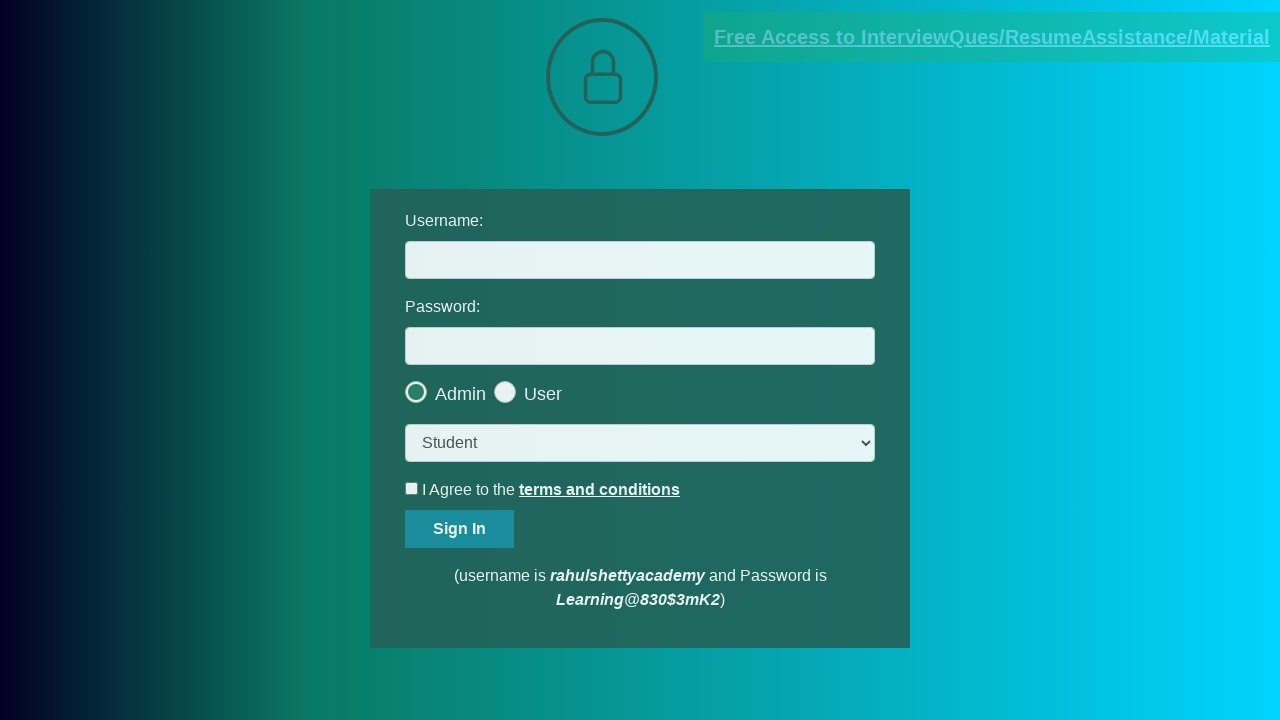

Parsed email address: mentor@rahulshettyacademy.com
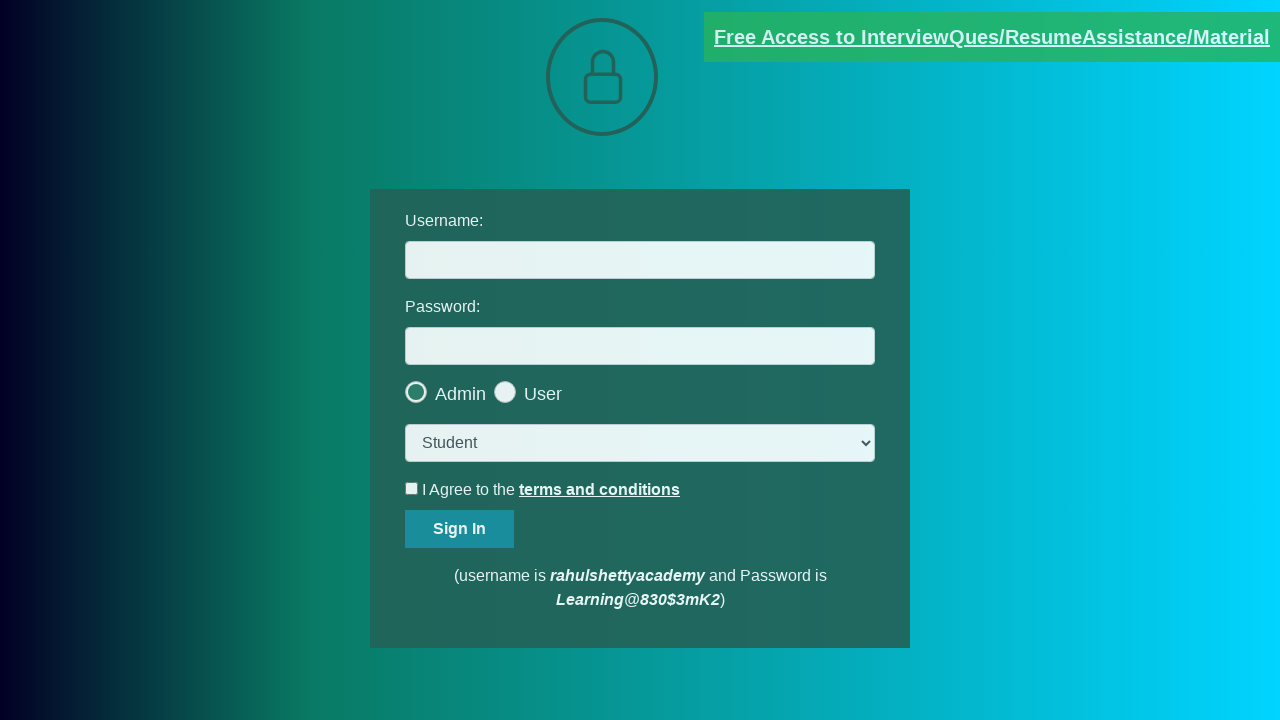

Closed the new window
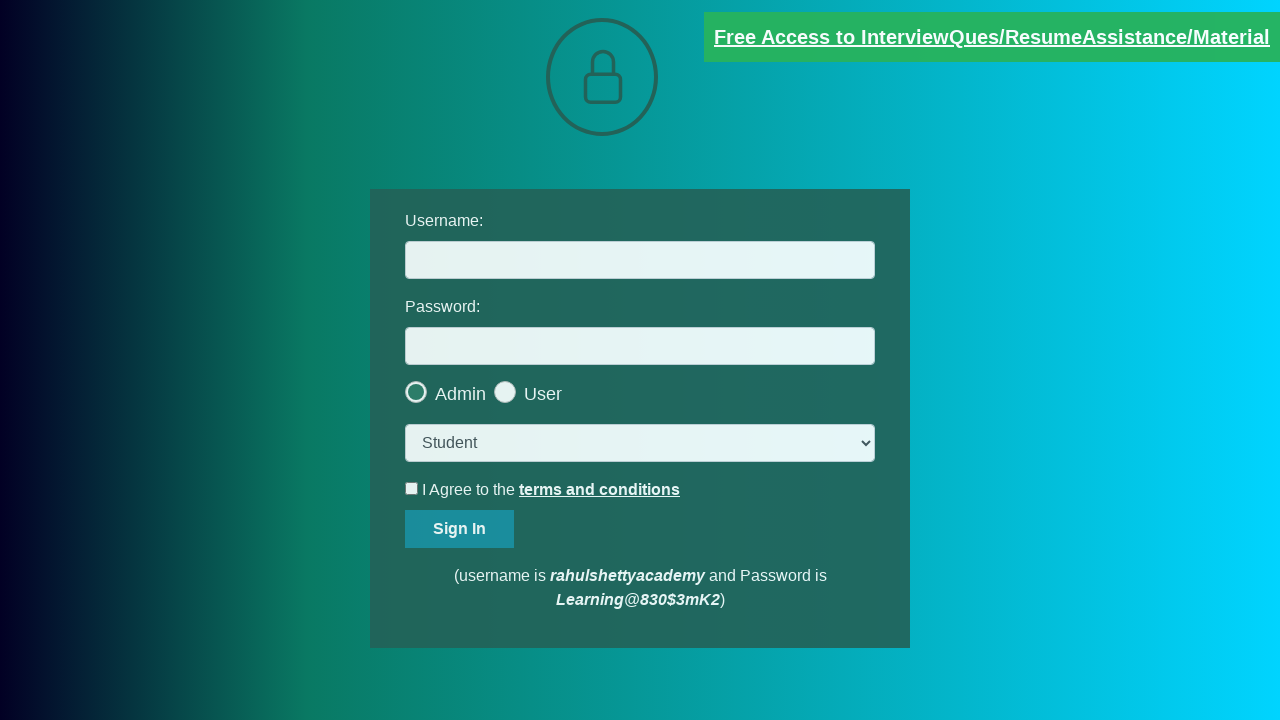

Filled username field with extracted email: mentor@rahulshettyacademy.com on #username
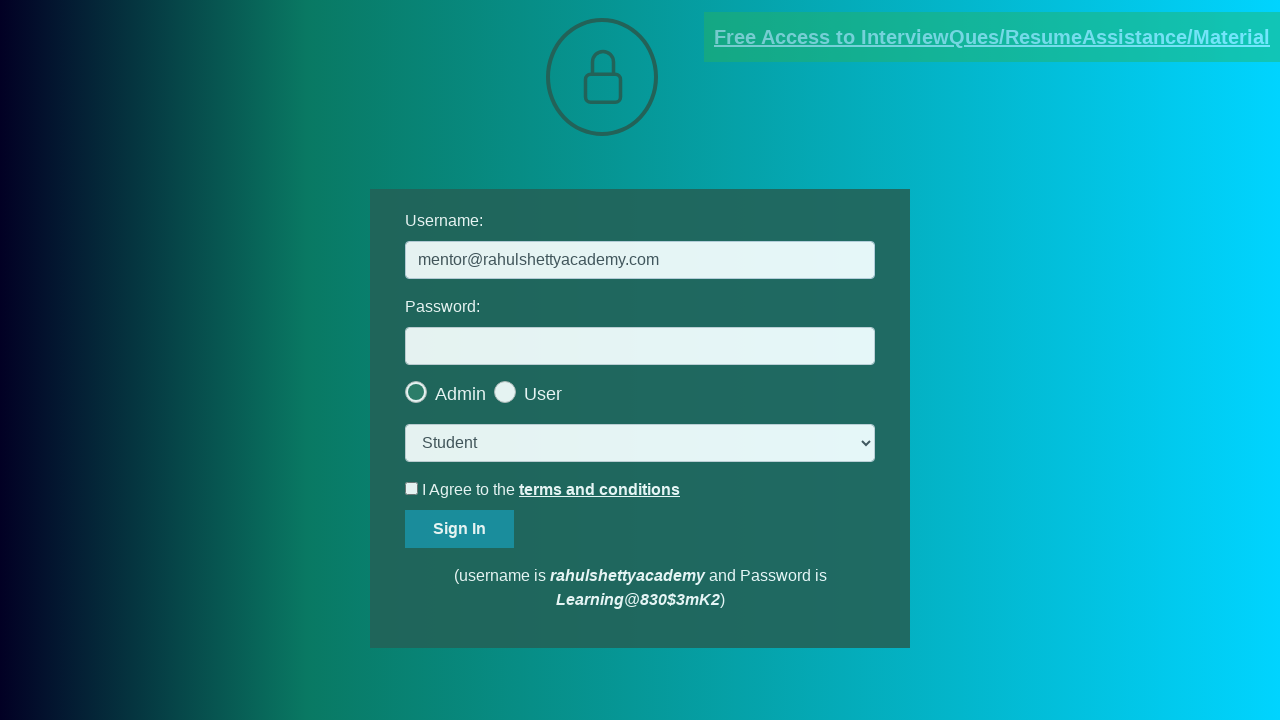

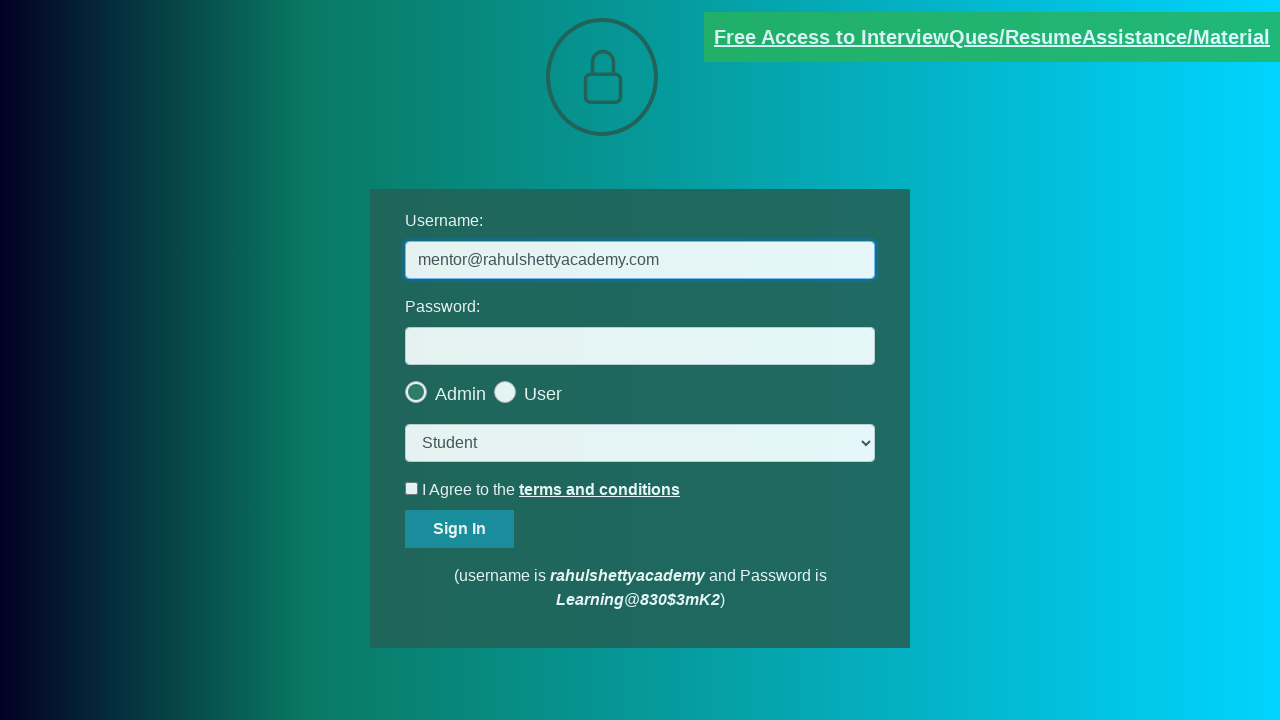